Tests an app store interface by navigating through different category tabs (Social, Games, News, Food) and verifying the app counts in each category

Starting URL: https://qaappstore.ccbp.tech

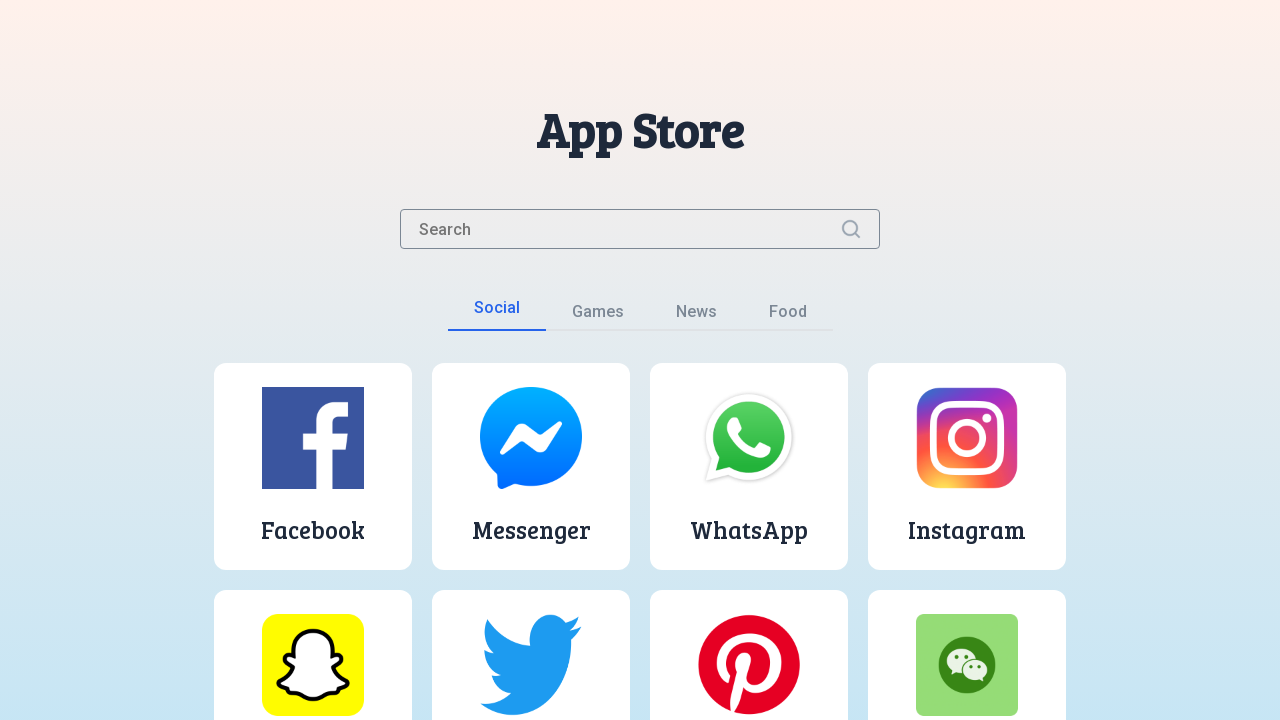

Clicked on Social category tab at (496, 314) on button:text('Social')
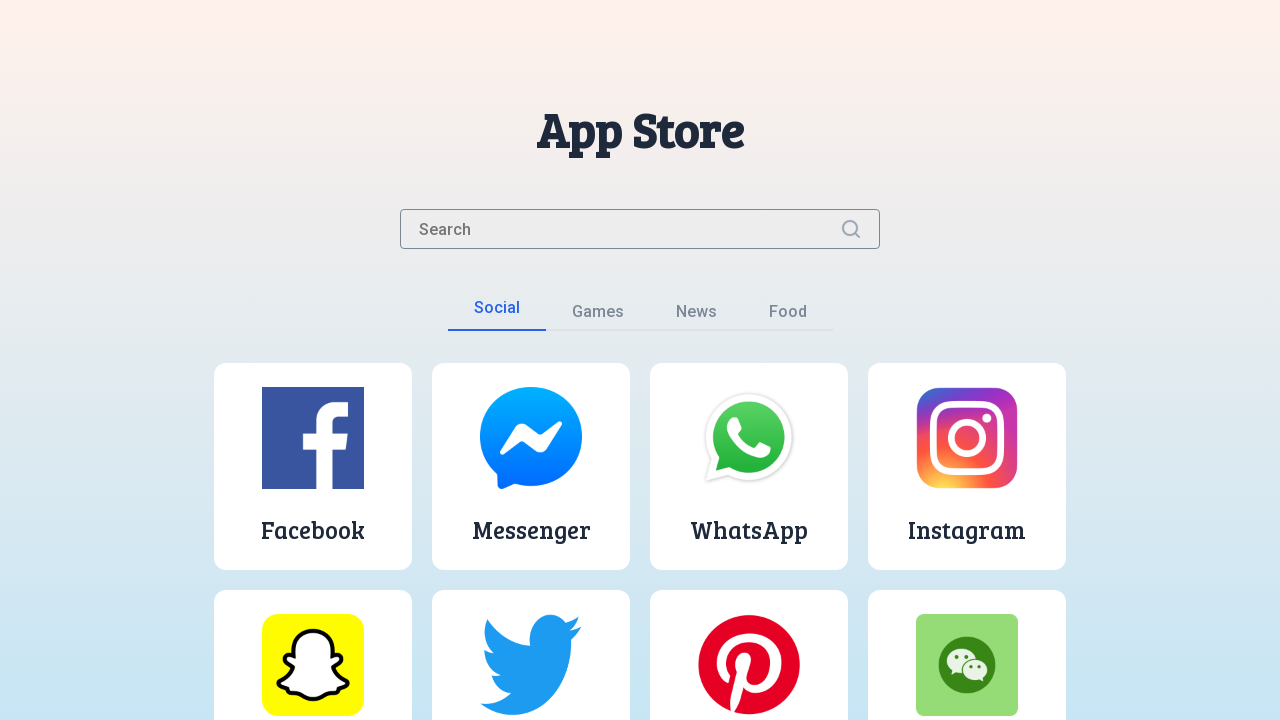

Social category apps loaded
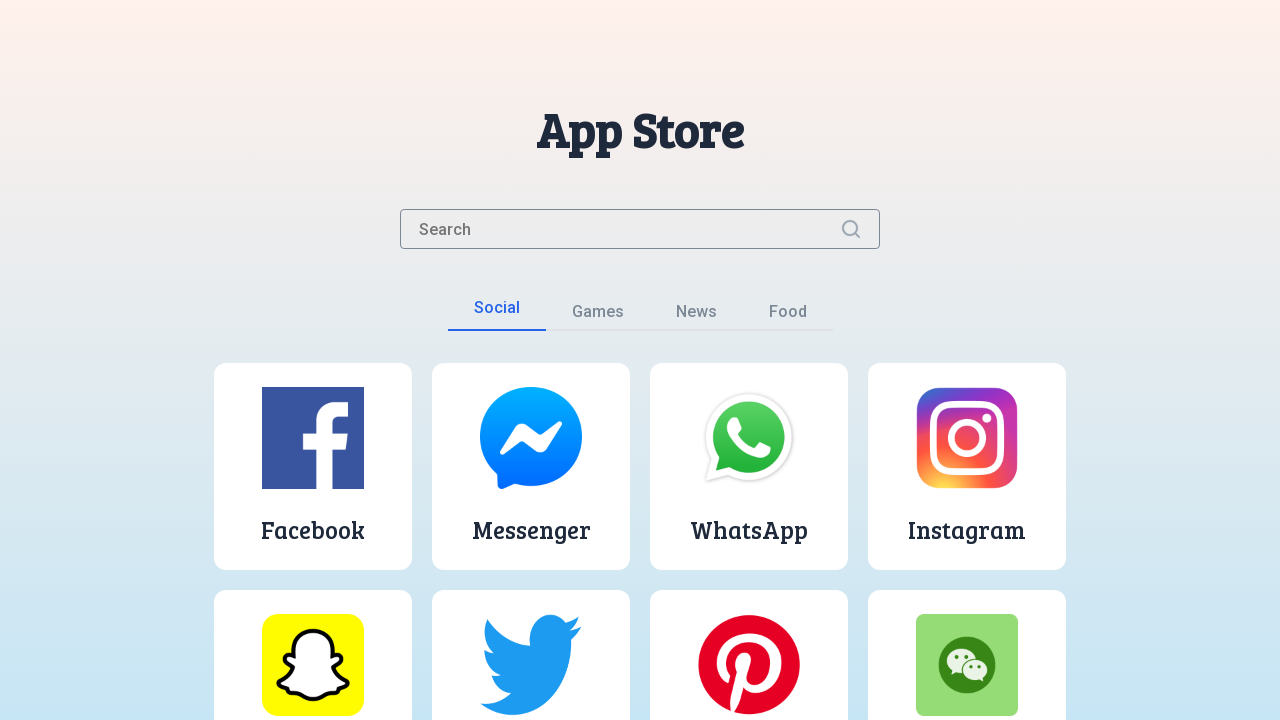

Counted 10 apps in Social category
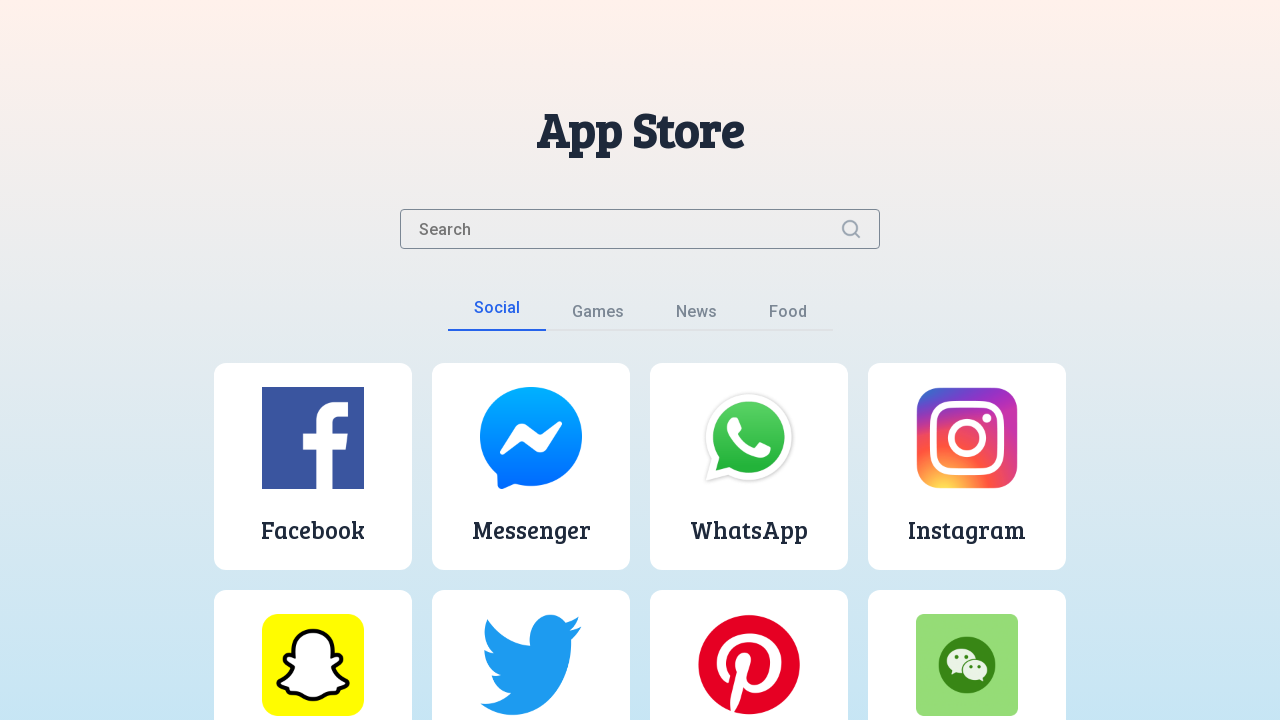

Clicked on Games category tab at (598, 316) on button:text('Games')
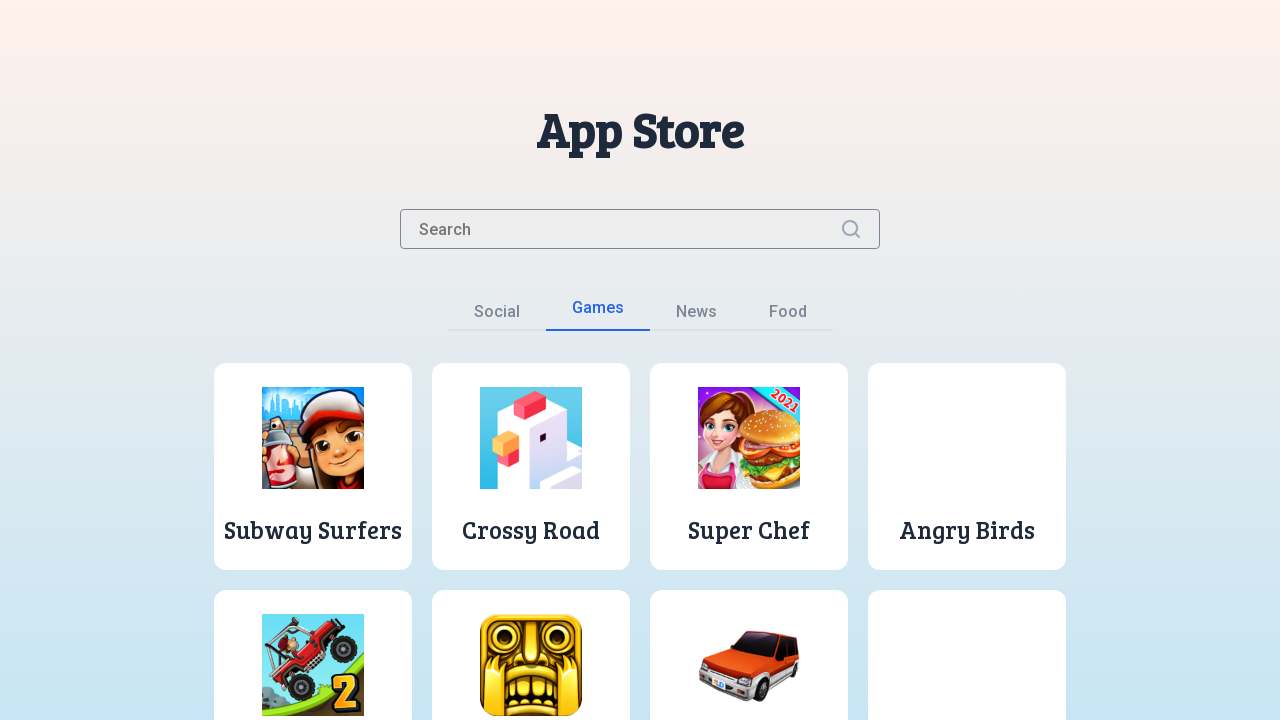

Games category apps loaded
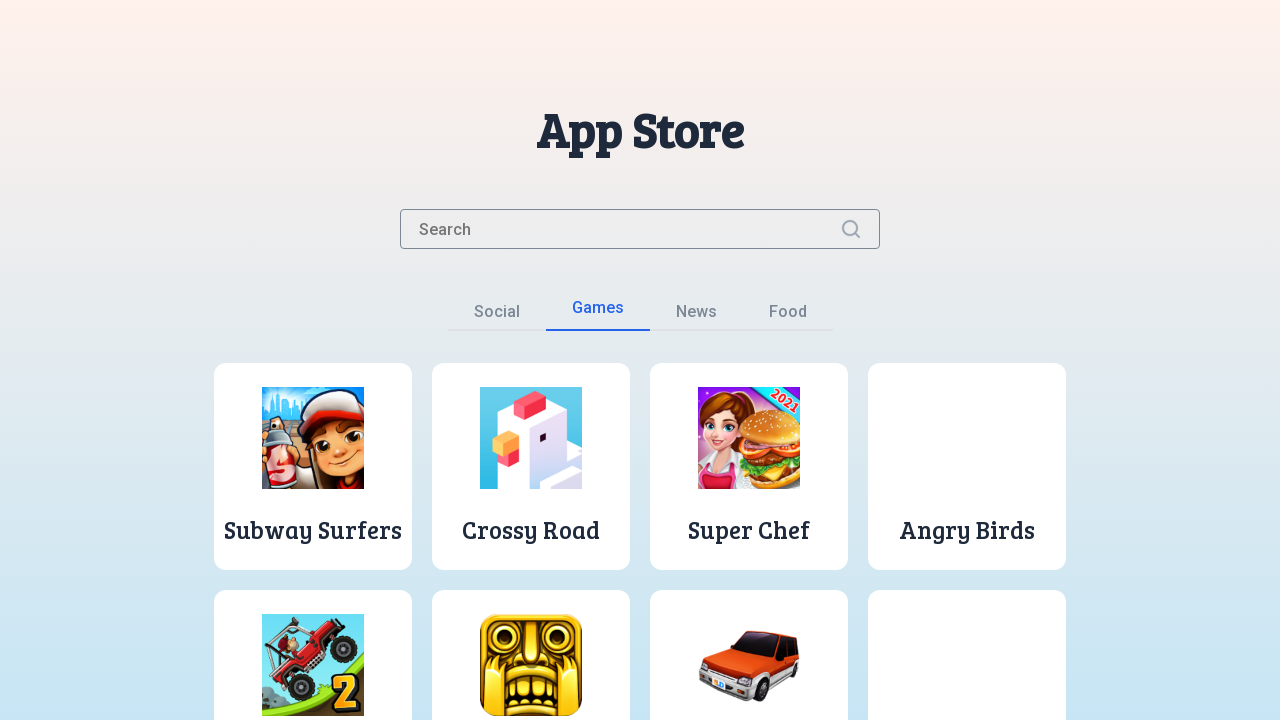

Counted 10 apps in Games category
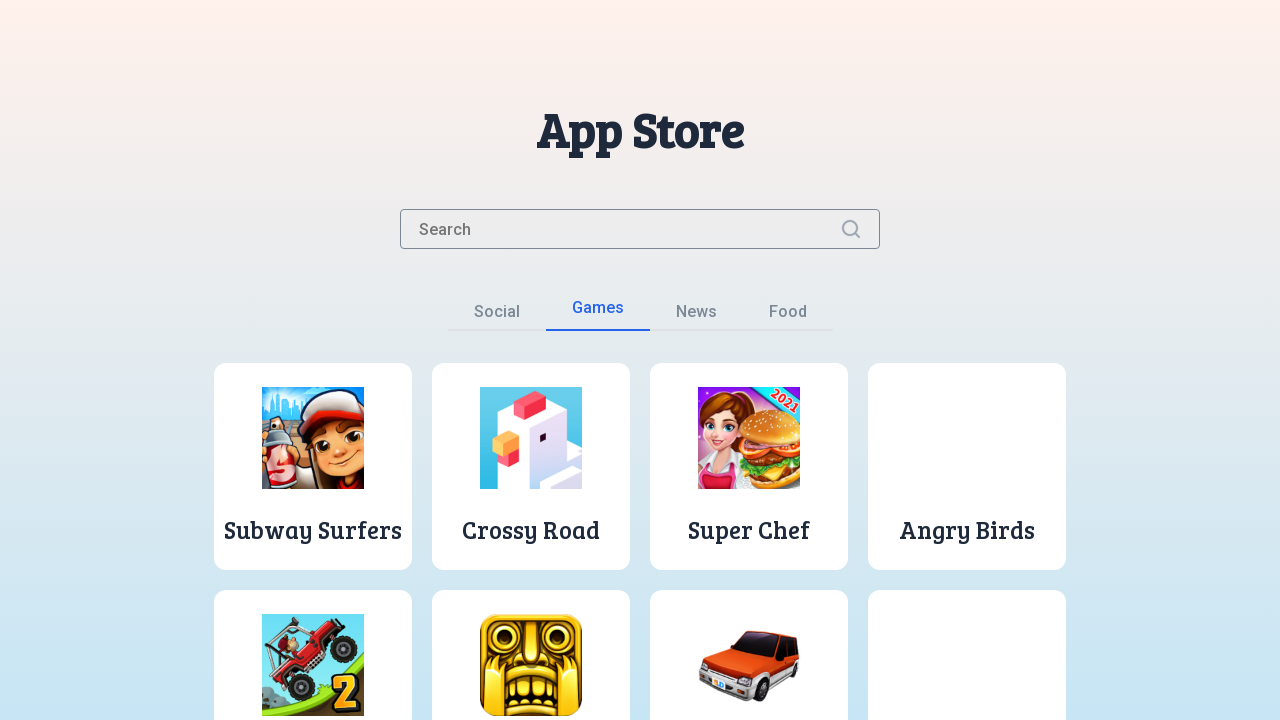

Clicked on News category tab at (696, 316) on button:text('News')
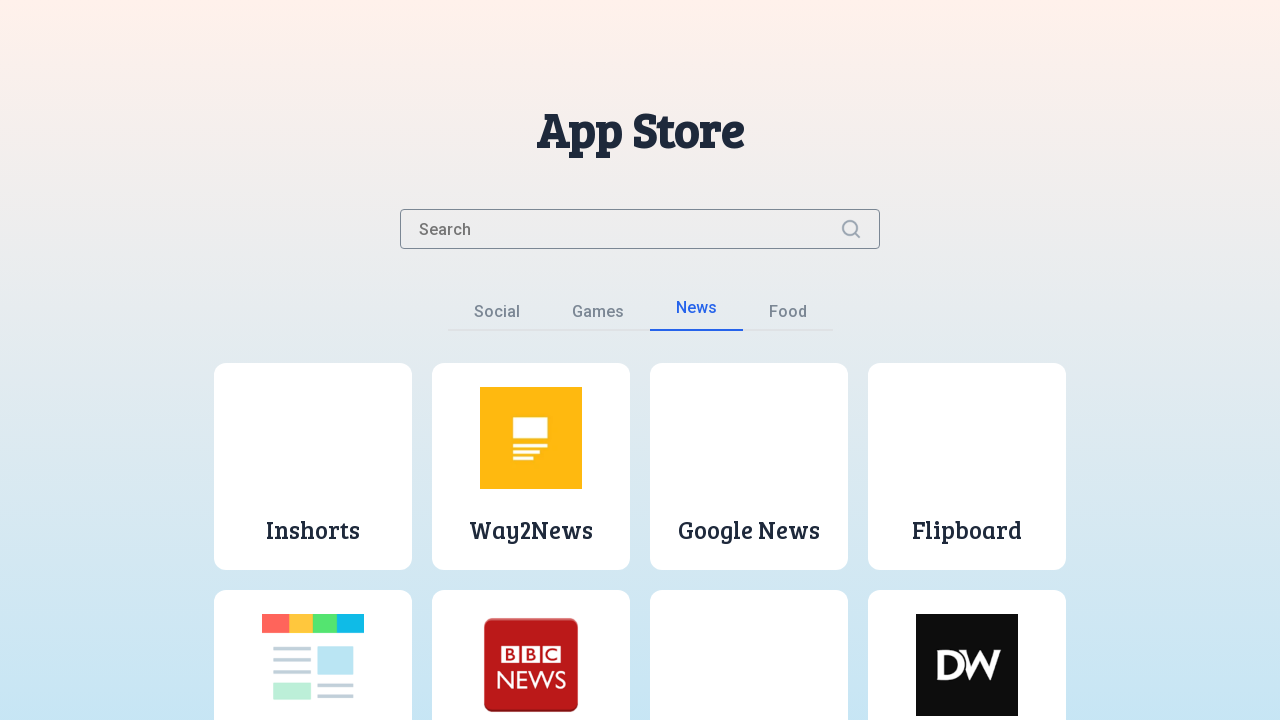

News category apps loaded
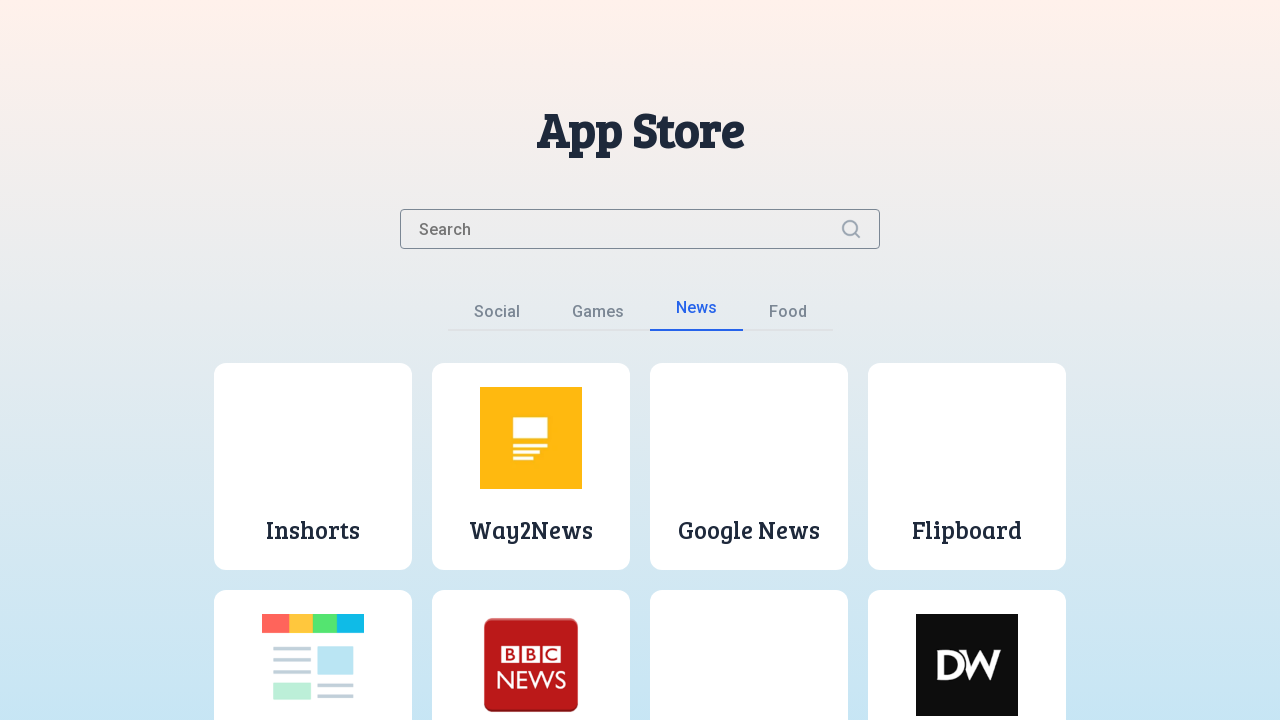

Clicked on Food category tab at (788, 316) on button:text('Food')
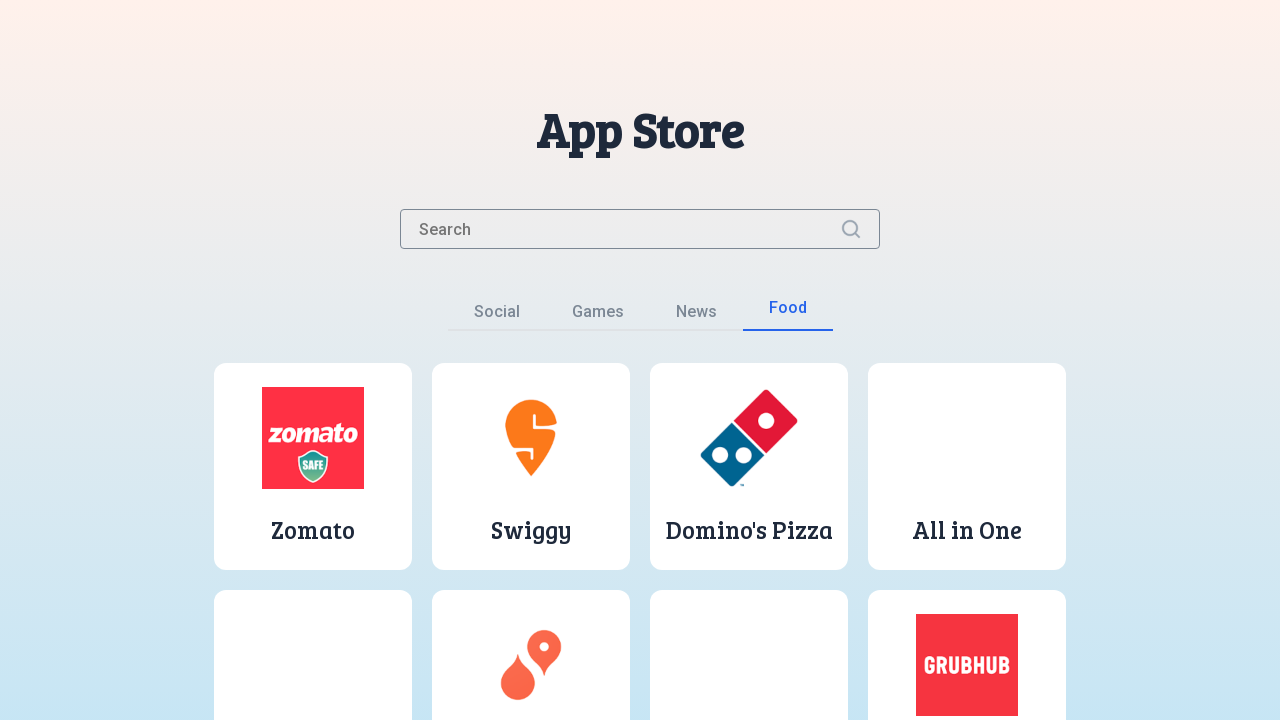

Food category apps loaded
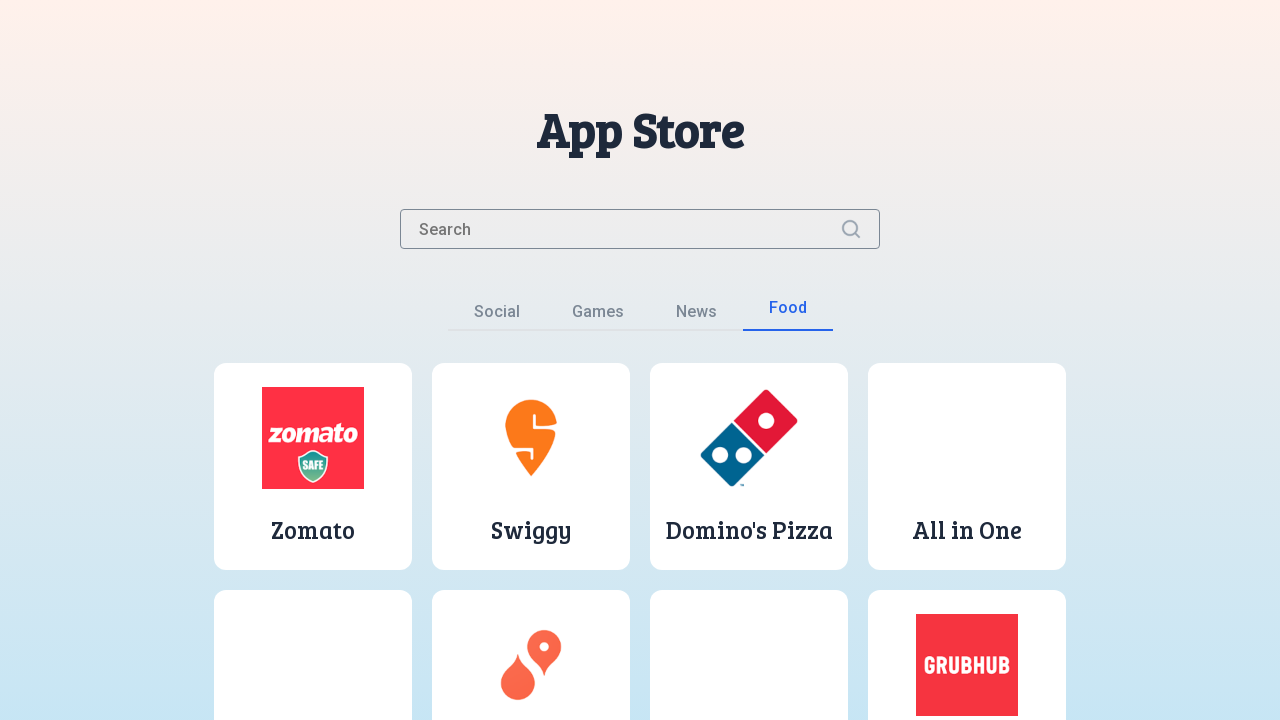

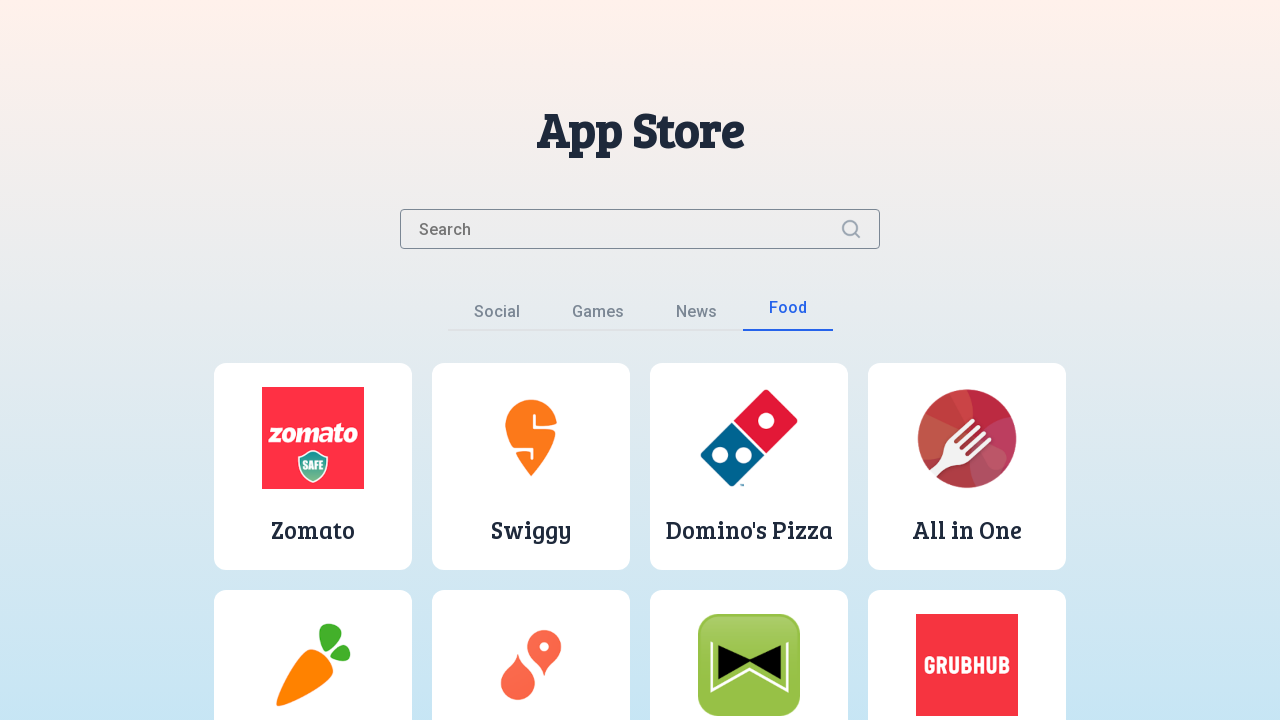